Verifies that the page has scroll functionality by checking if content height exceeds viewport height

Starting URL: https://www.flipkart.com/

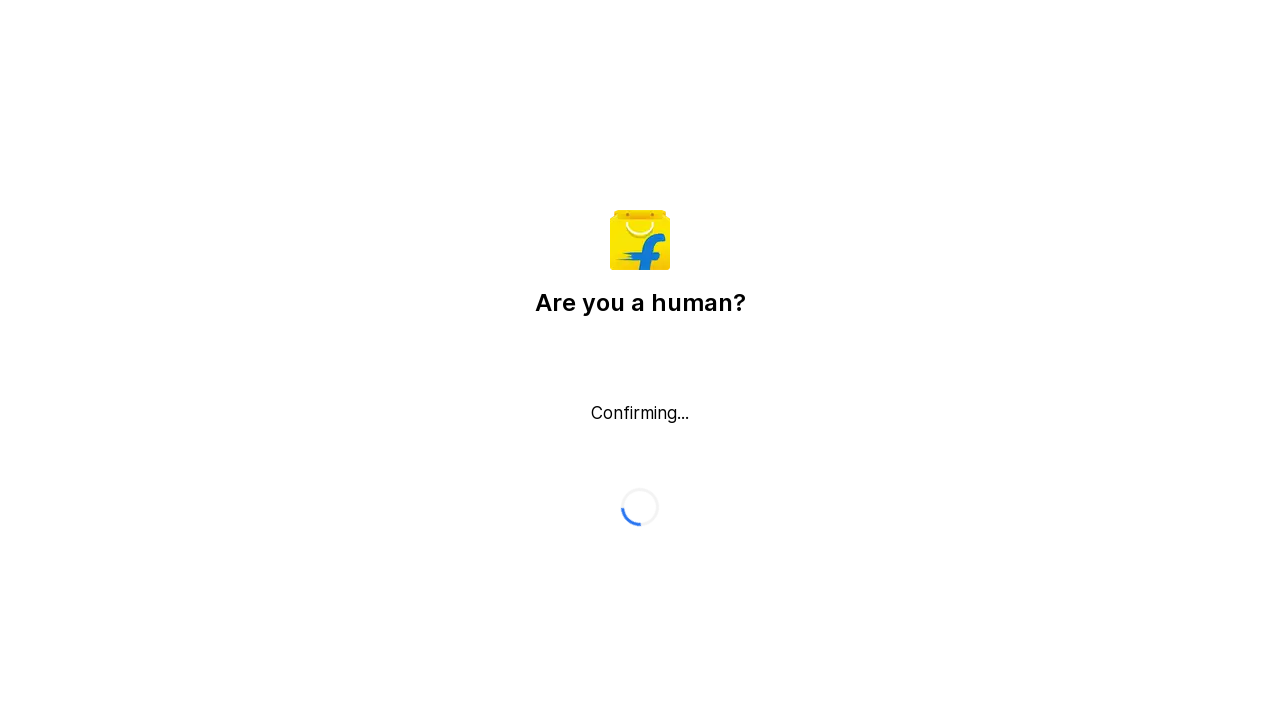

Body element loaded on Flipkart page
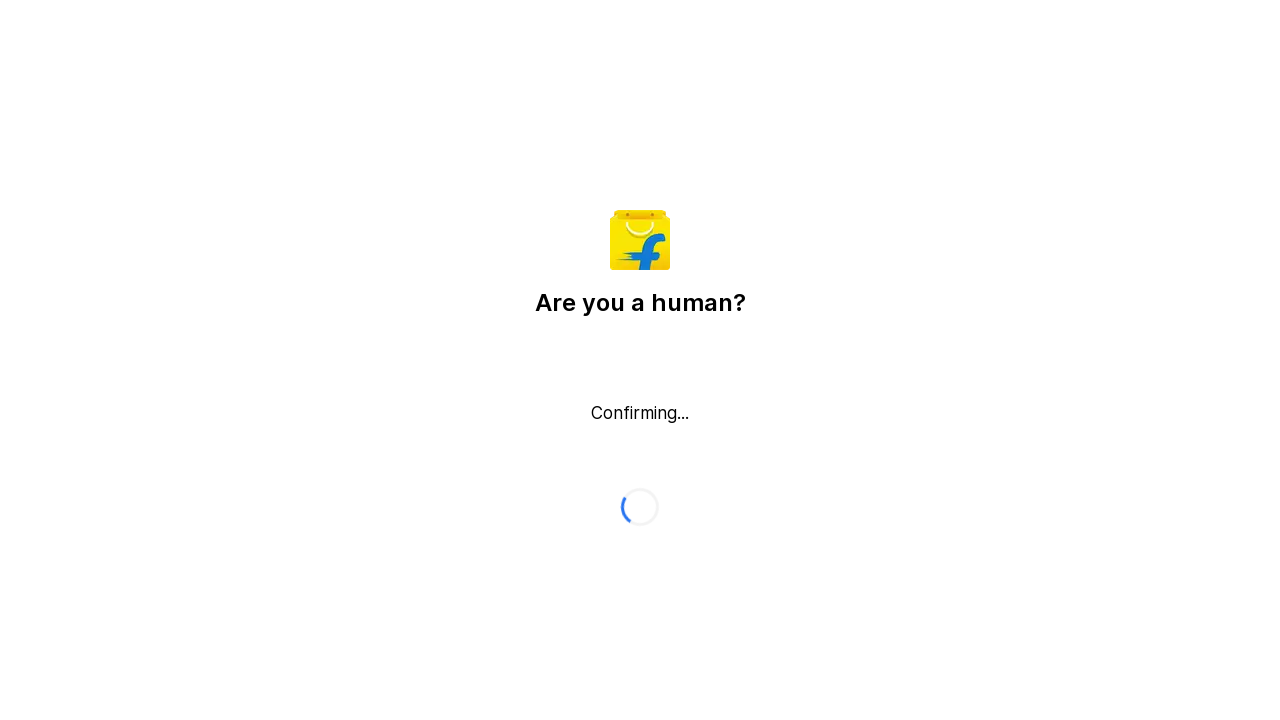

Located body element to check scroll functionality
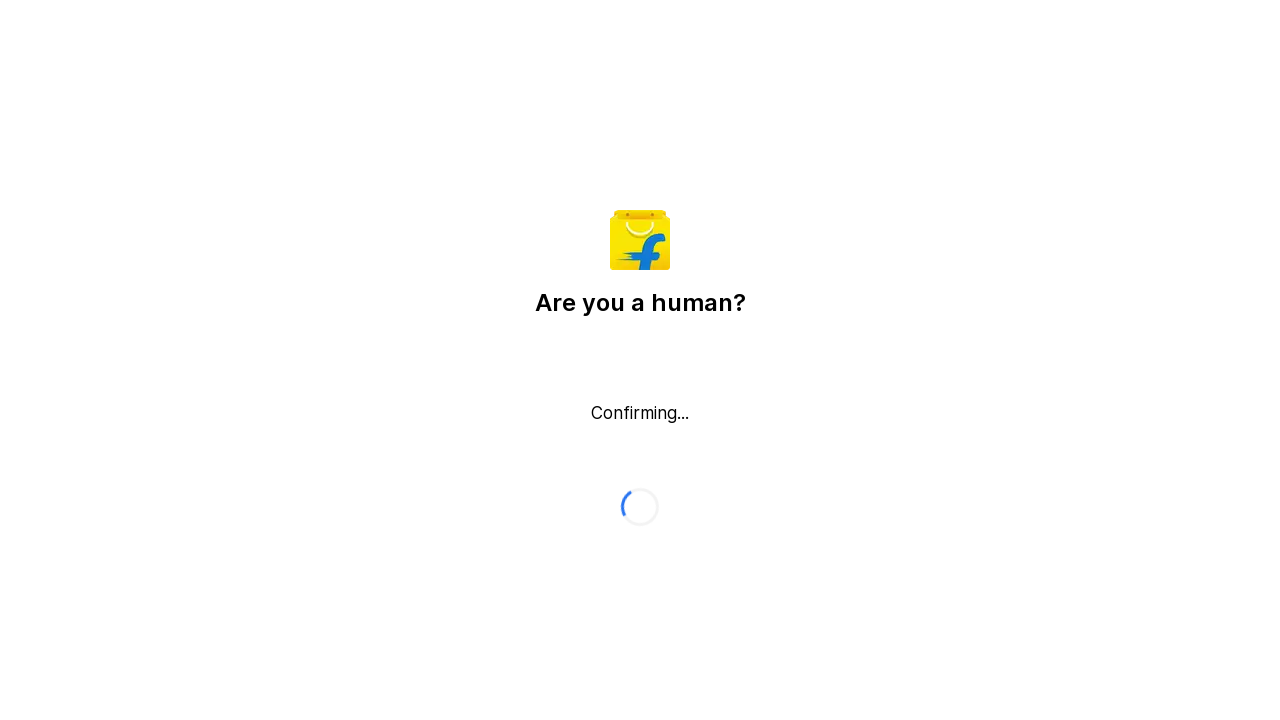

Scrolled body element into view to verify scroll functionality
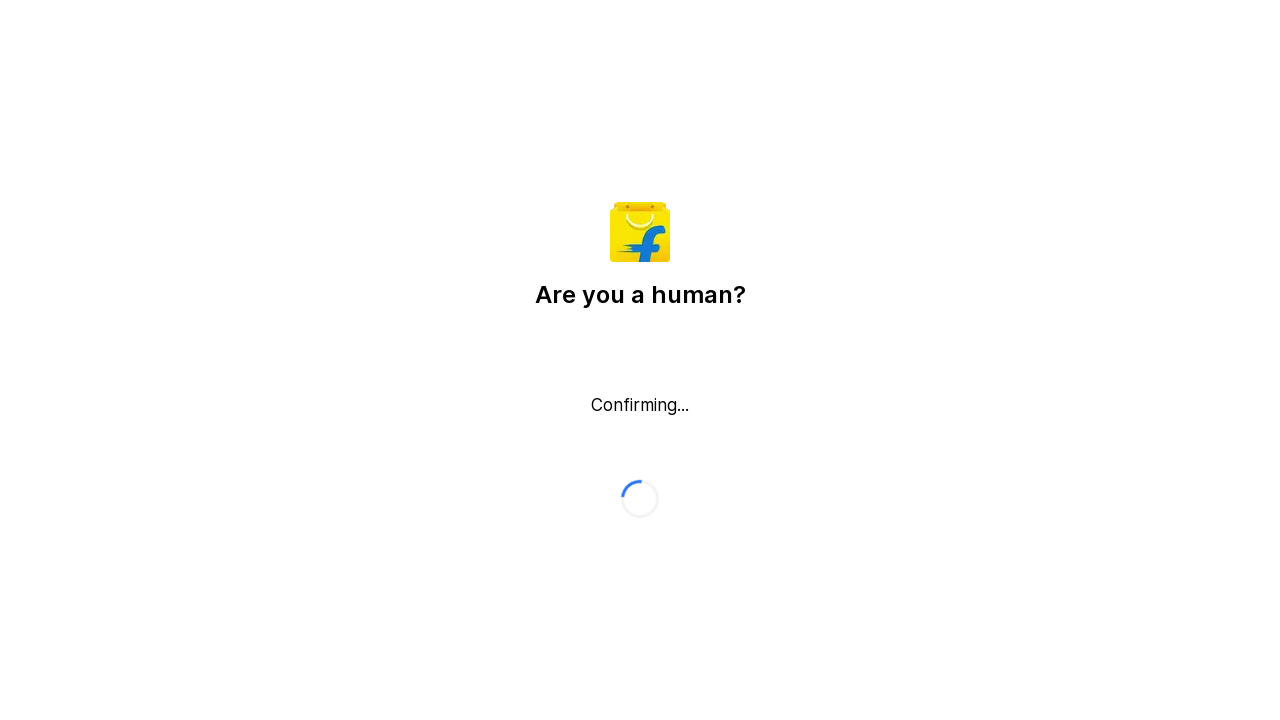

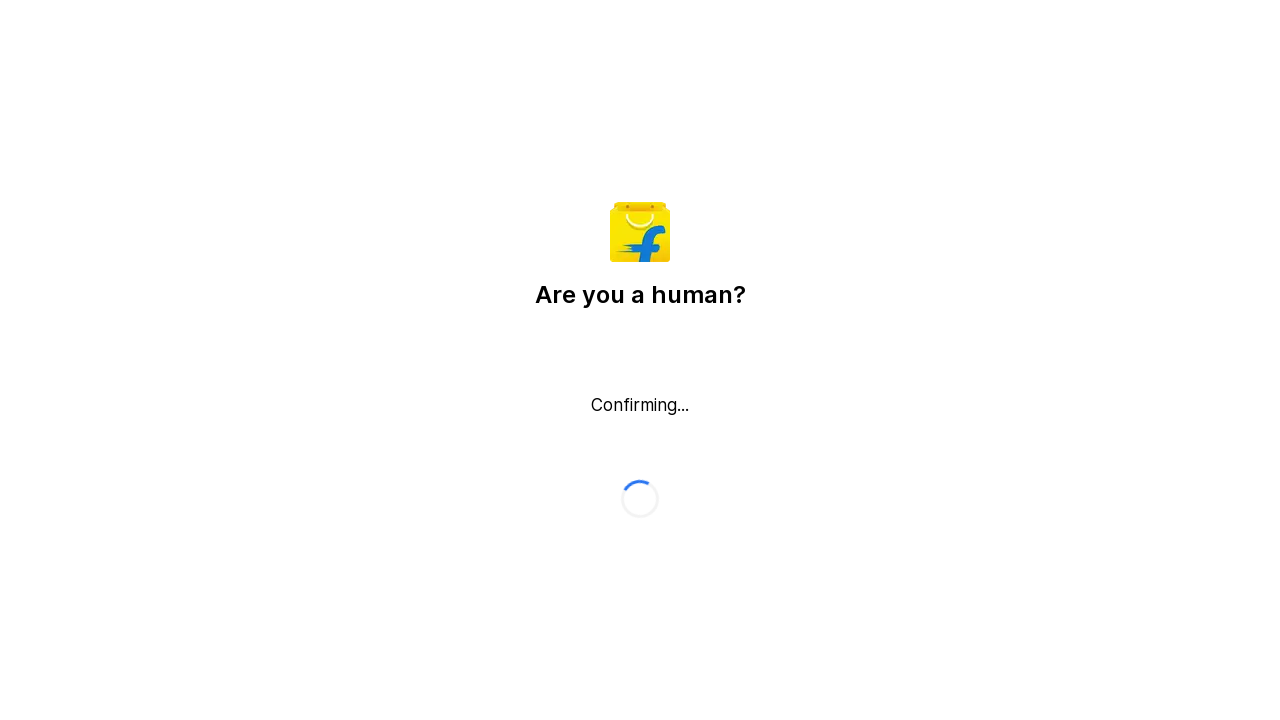